Tests scroll functionality by scrolling down to the CYDEO link at the bottom of the page, then scrolling back up using Page Up keys

Starting URL: https://practice.cydeo.com/

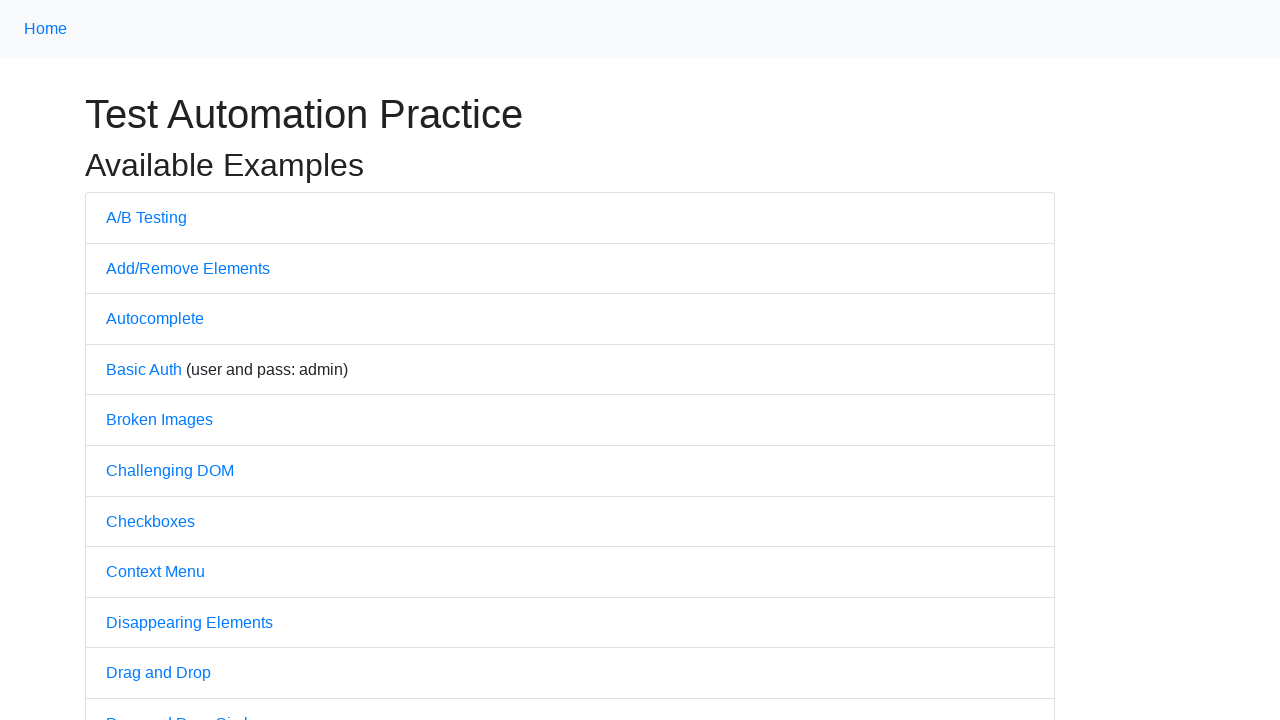

Located CYDEO link element
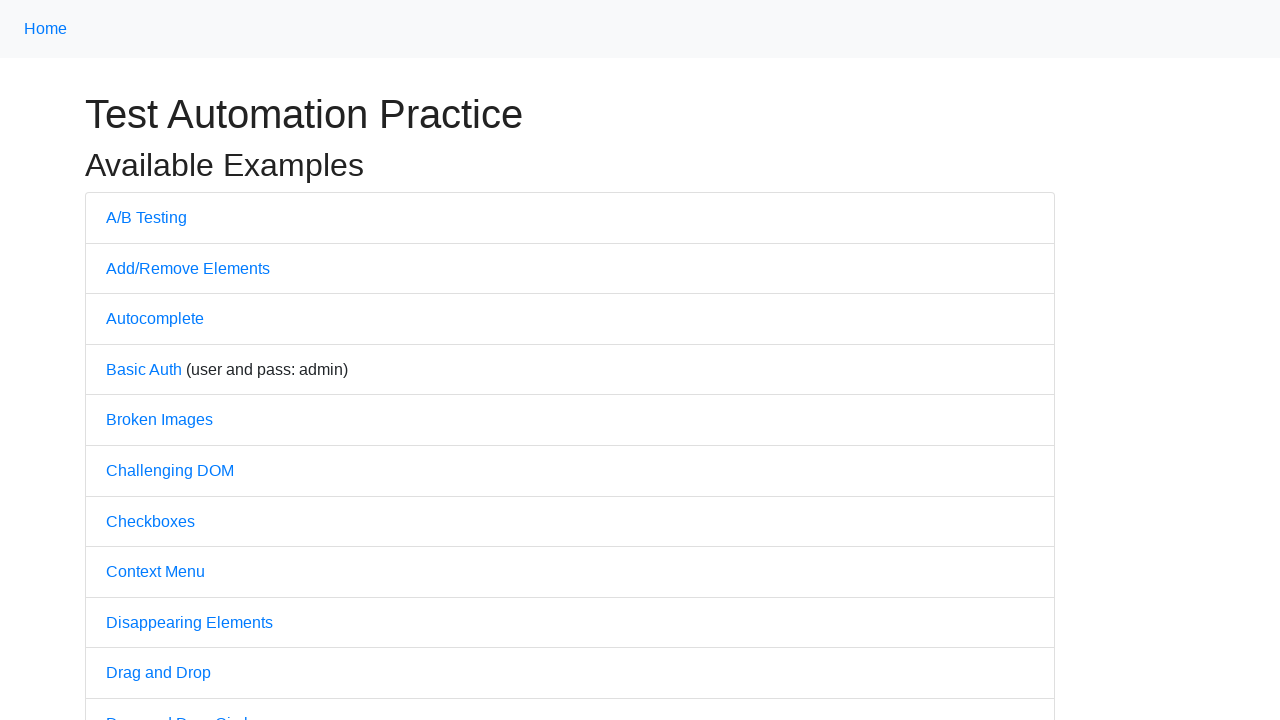

Scrolled down to CYDEO link at bottom of page
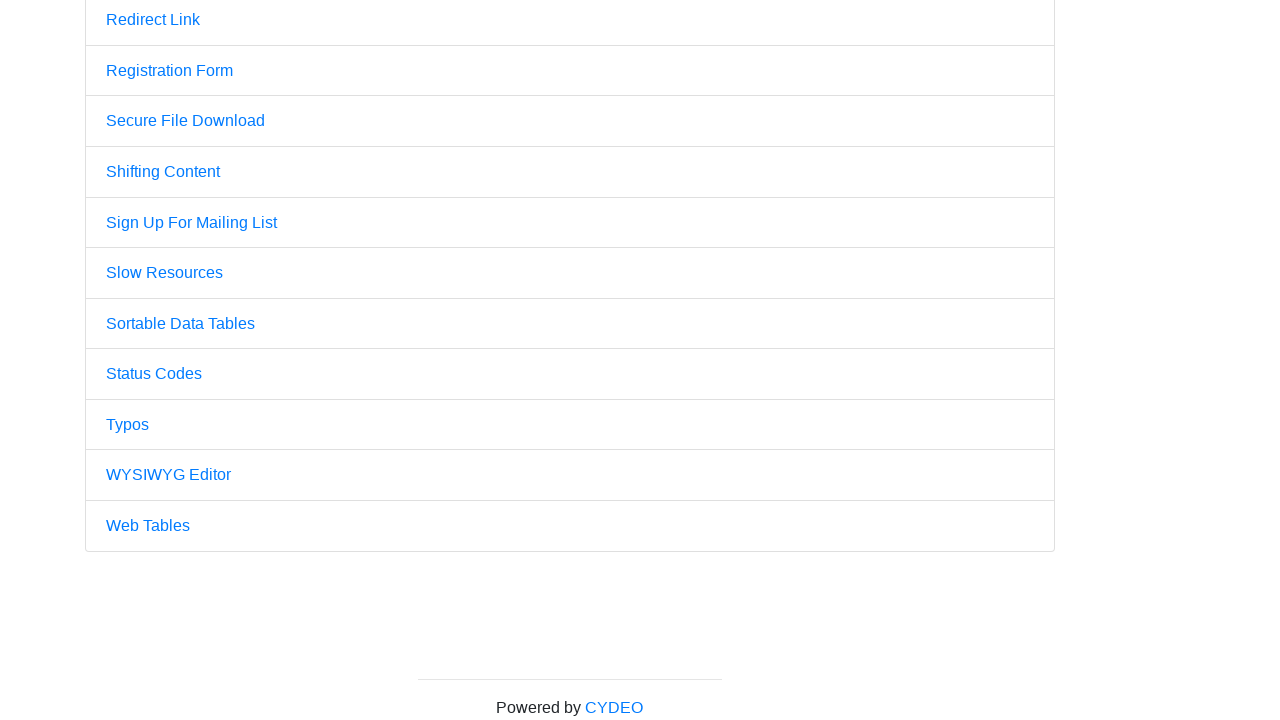

Pressed Page Up key first time
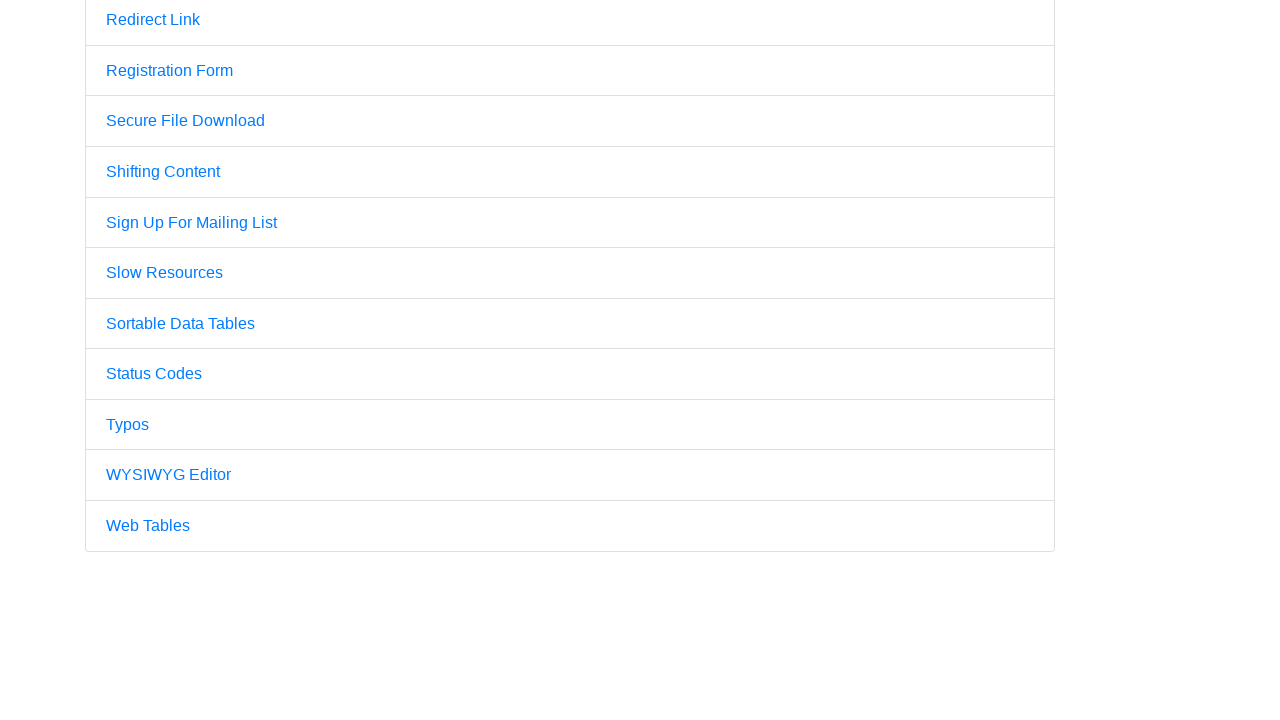

Pressed Page Up key second time to scroll back up
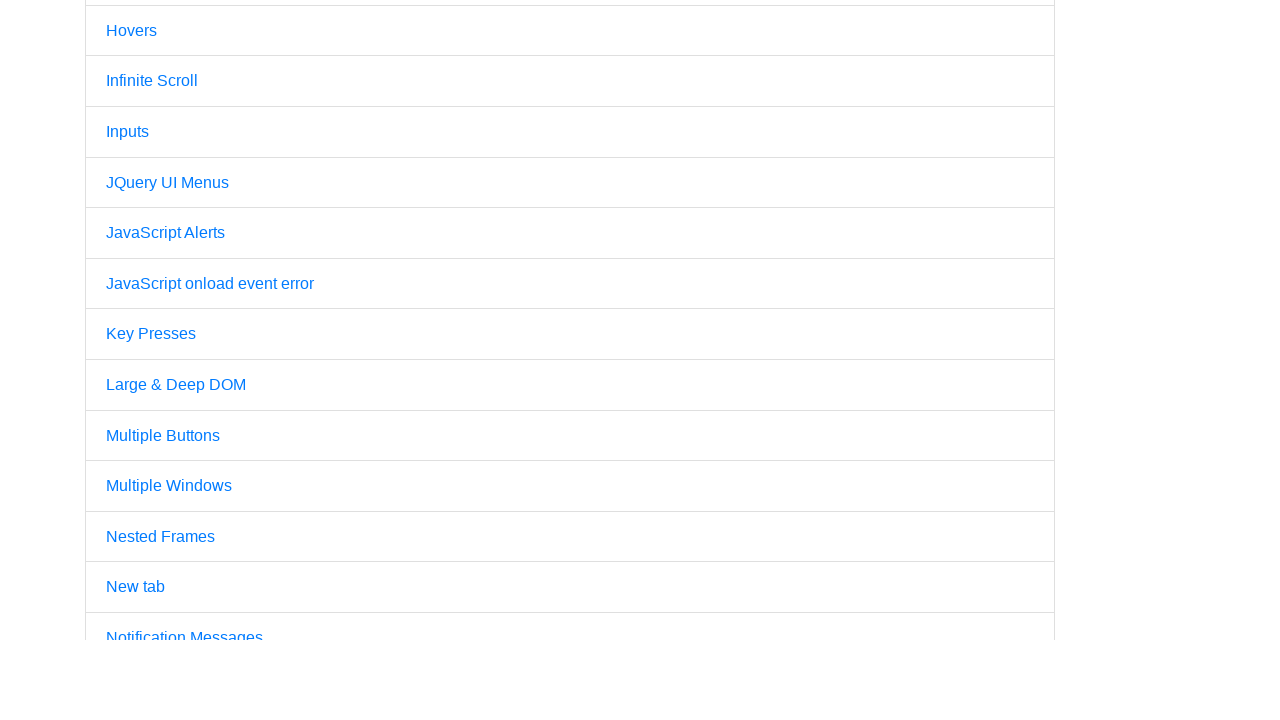

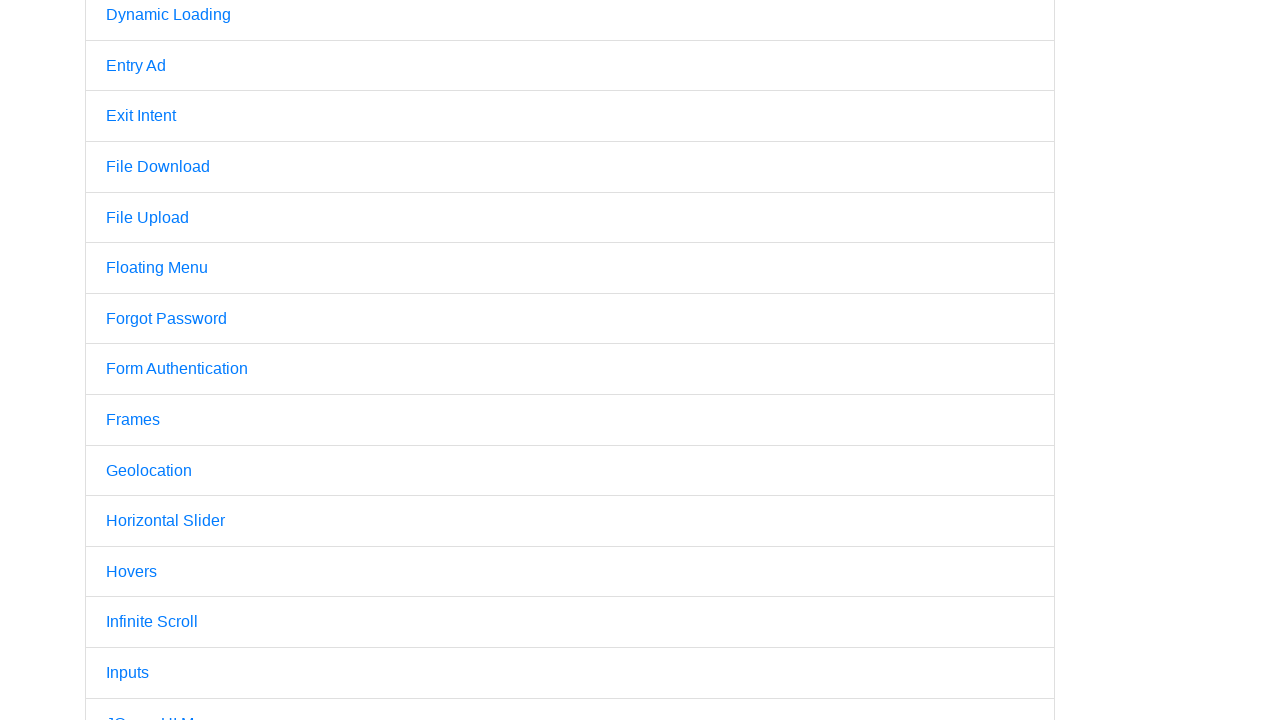